Tests a todo list application by checking off existing items, verifying the remaining count updates correctly, then adding a new item and checking it off

Starting URL: https://lambdatest.github.io/sample-todo-app/

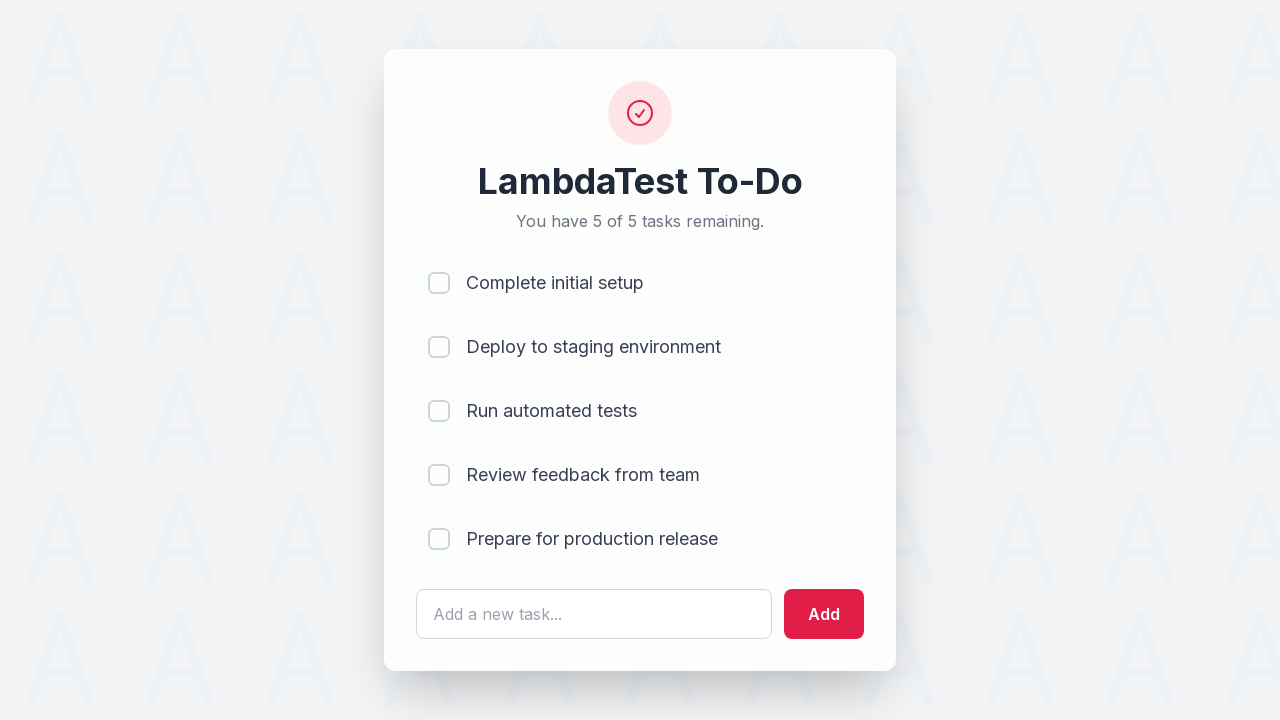

Checked off todo item 1 at (439, 283) on input[name='li1']
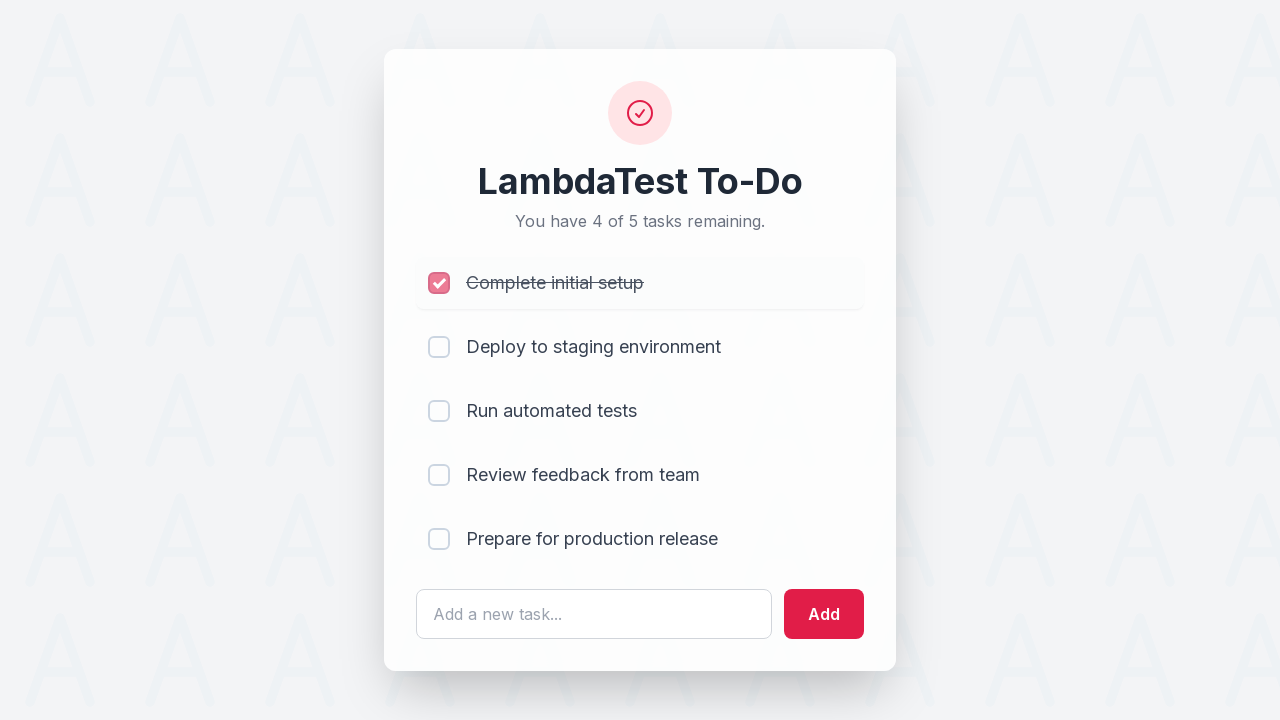

Waited for UI update after checking item 1
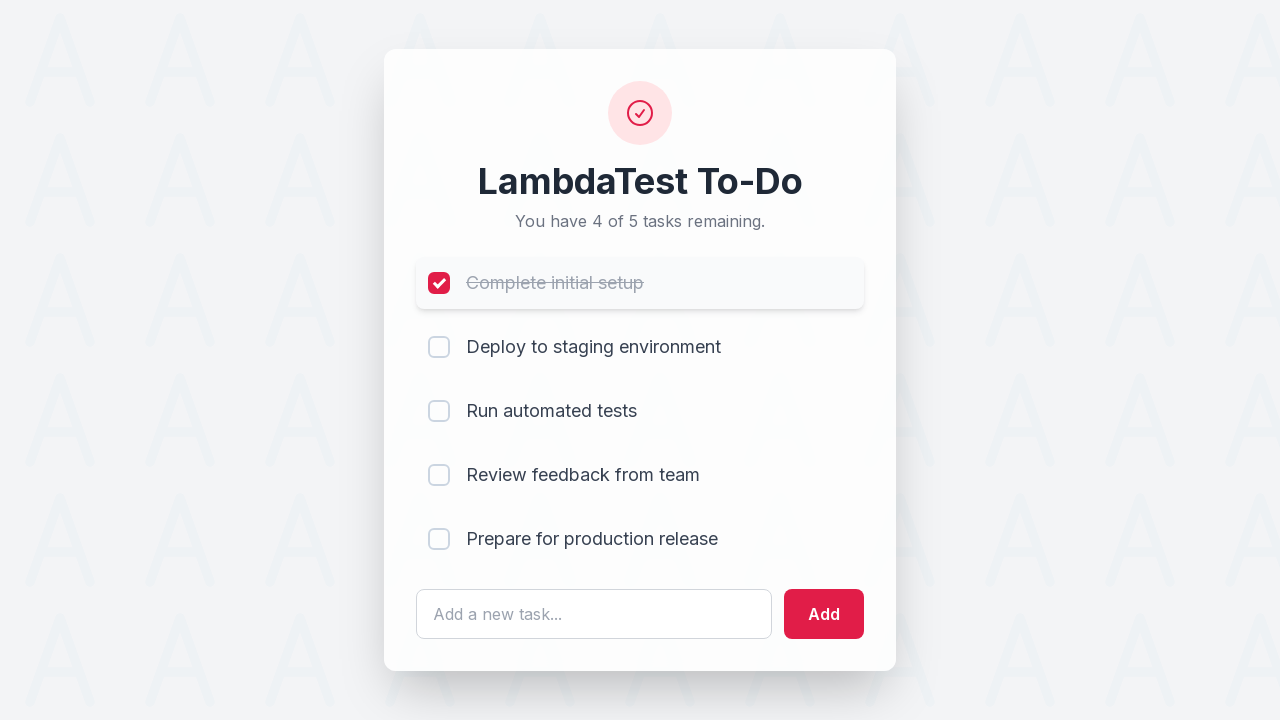

Checked off todo item 2 at (439, 347) on input[name='li2']
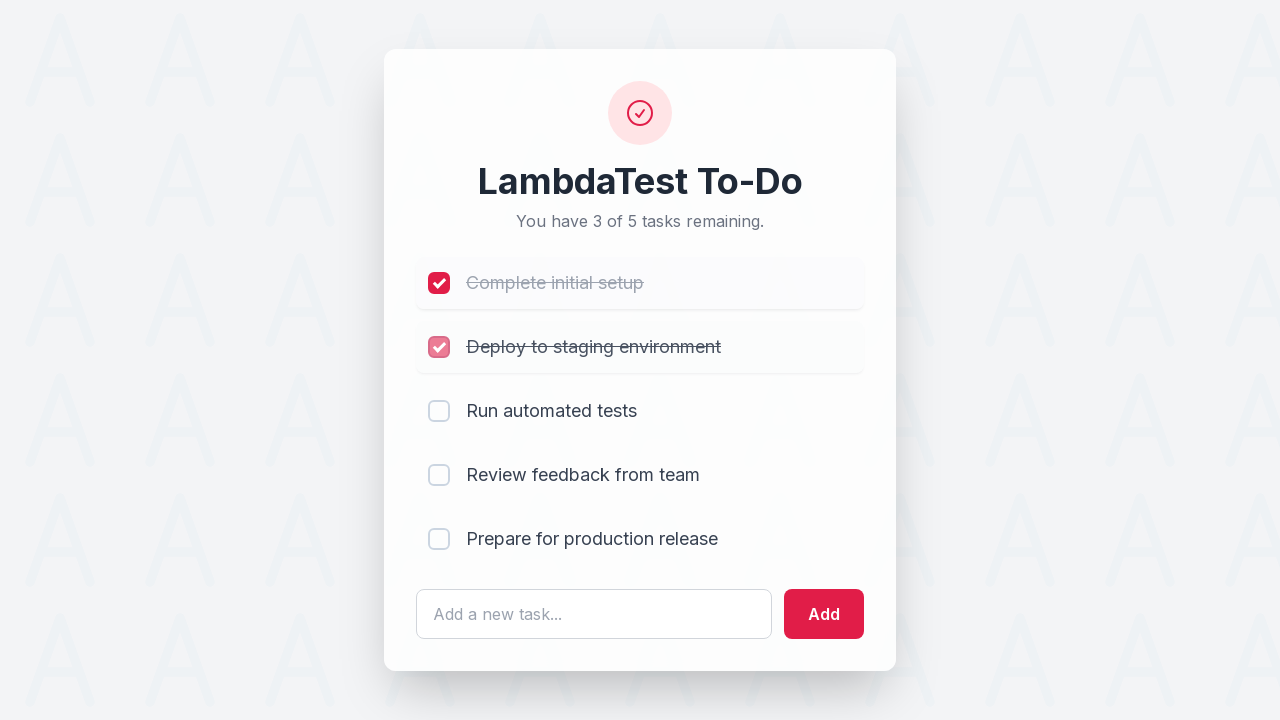

Waited for UI update after checking item 2
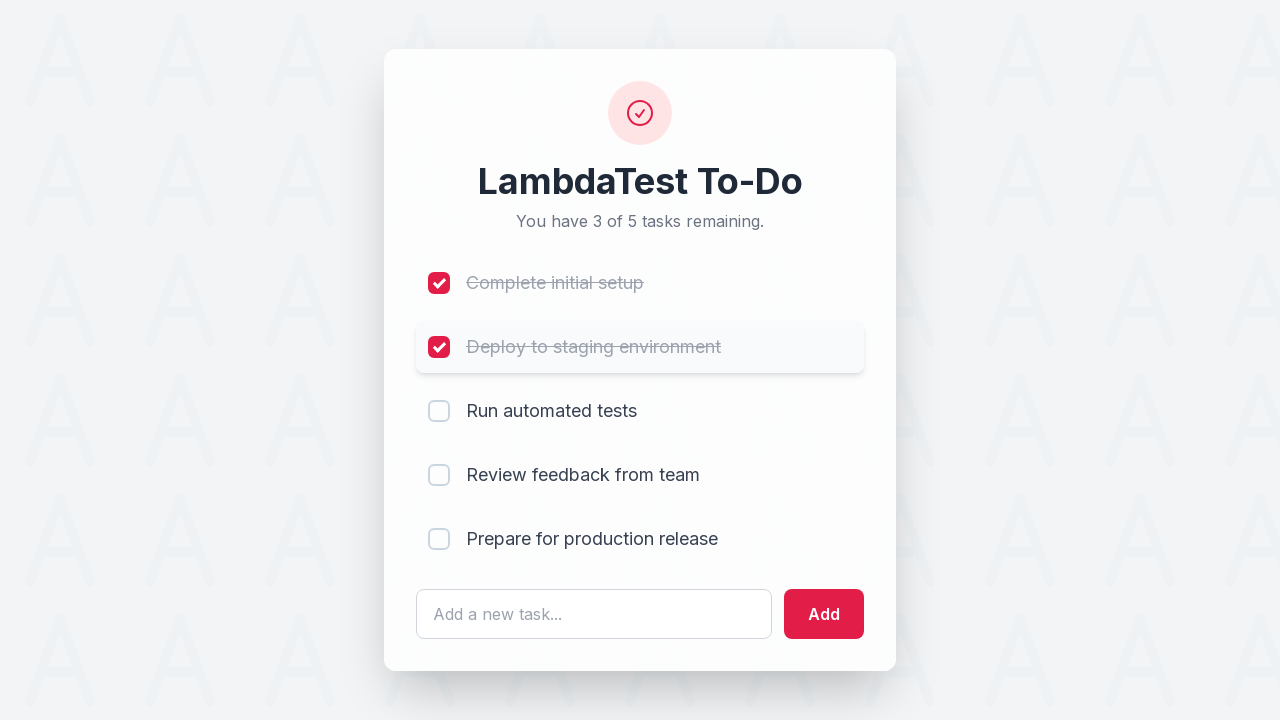

Checked off todo item 3 at (439, 411) on input[name='li3']
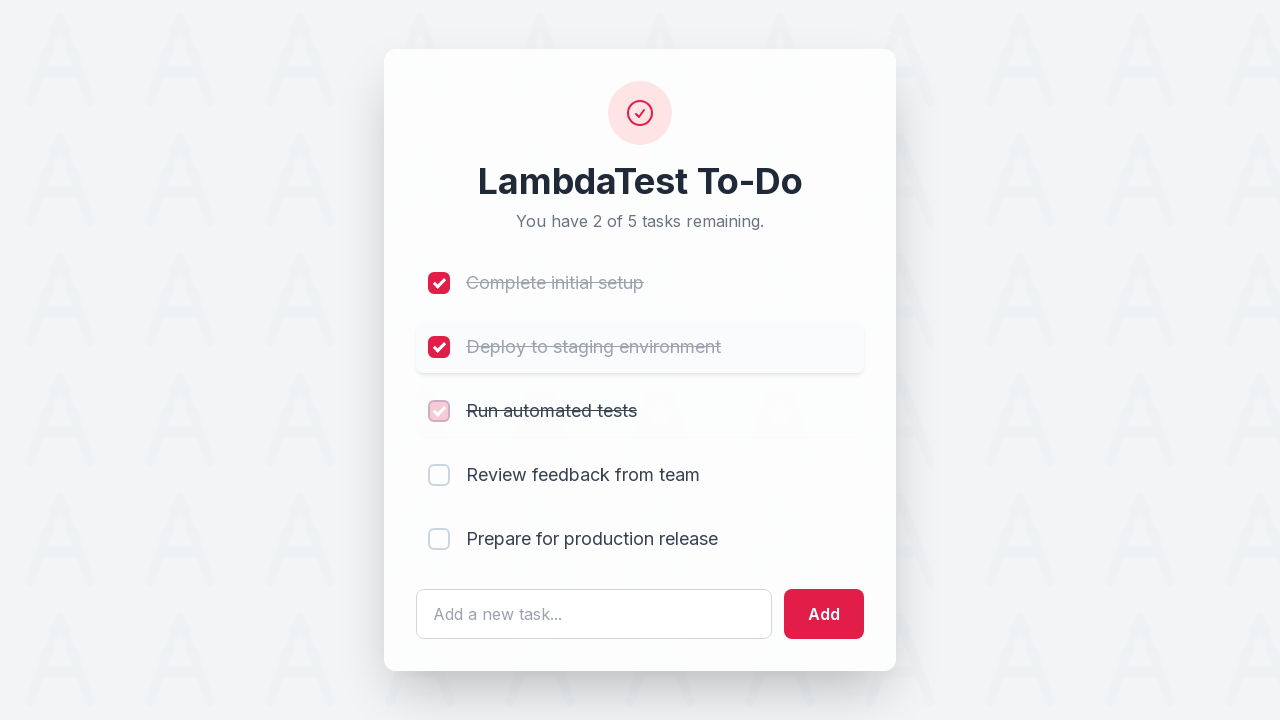

Waited for UI update after checking item 3
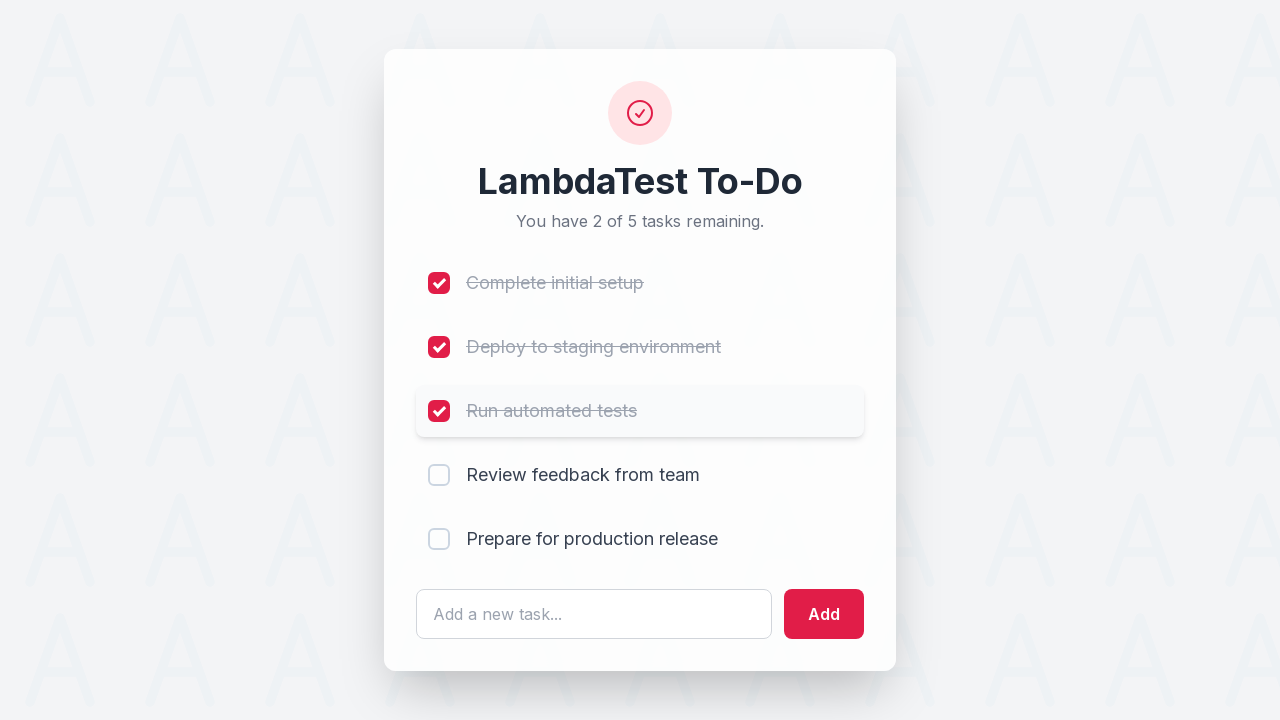

Checked off todo item 4 at (439, 475) on input[name='li4']
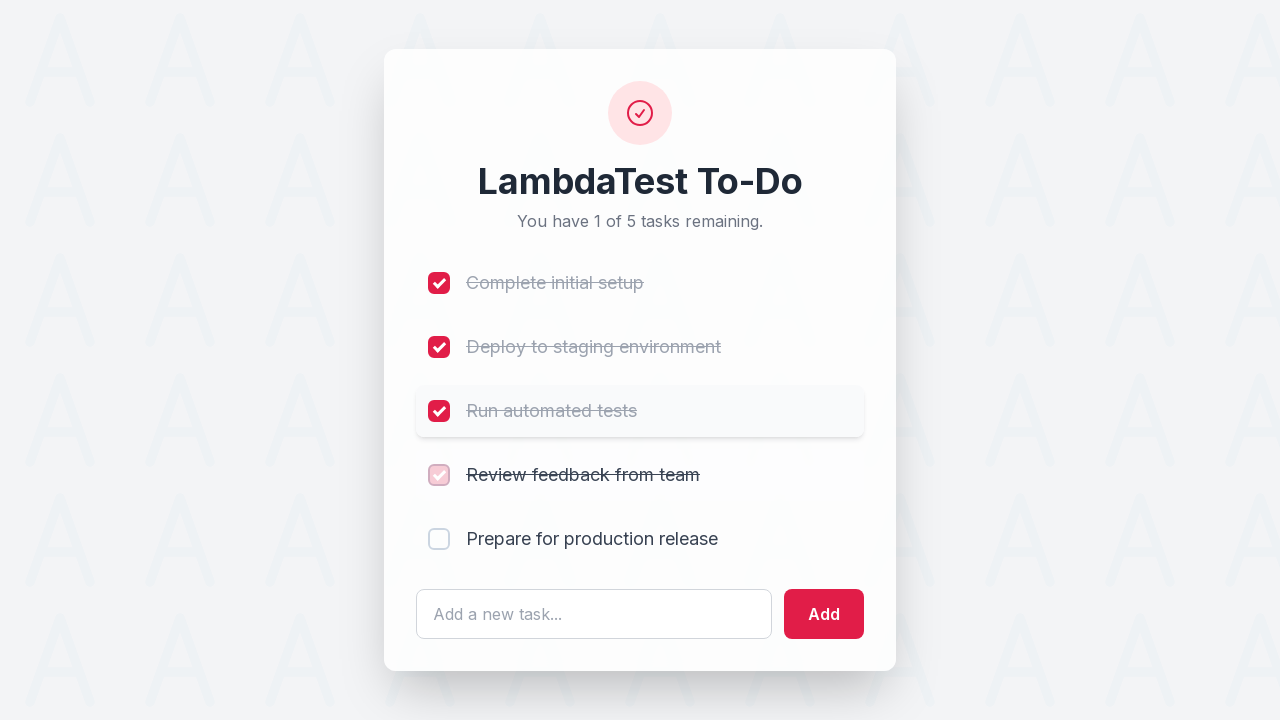

Waited for UI update after checking item 4
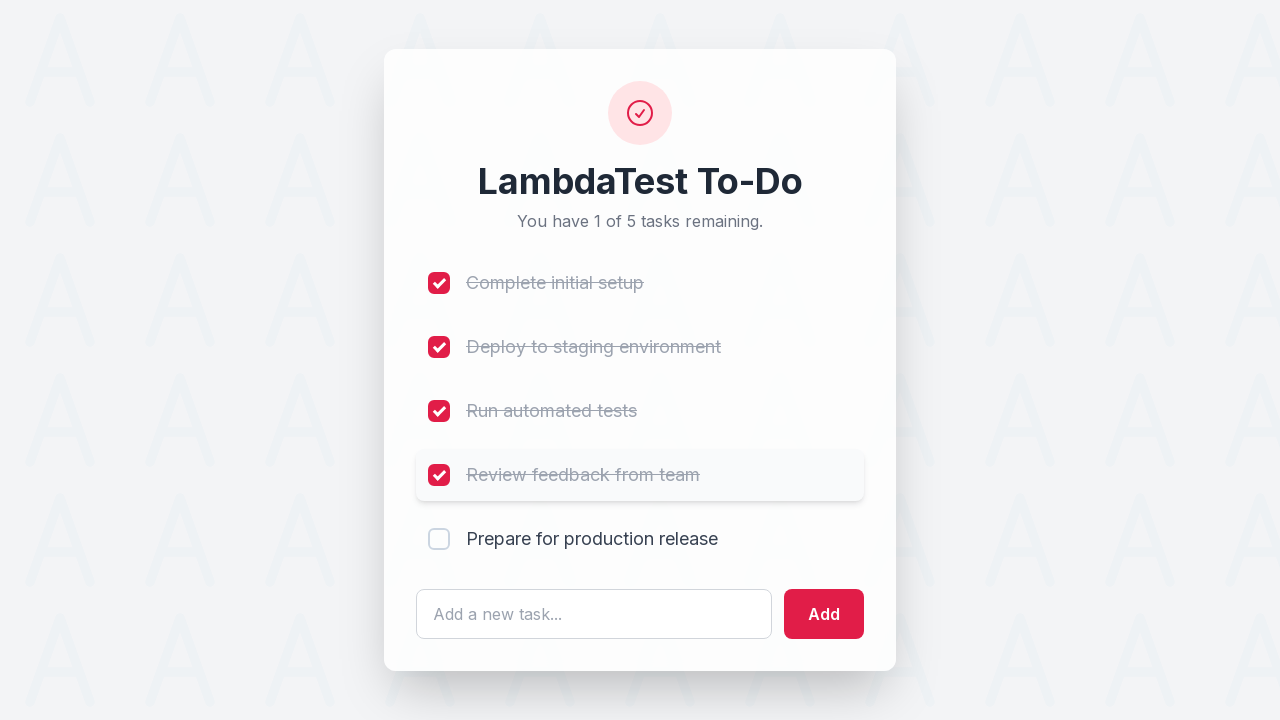

Checked off todo item 5 at (439, 539) on input[name='li5']
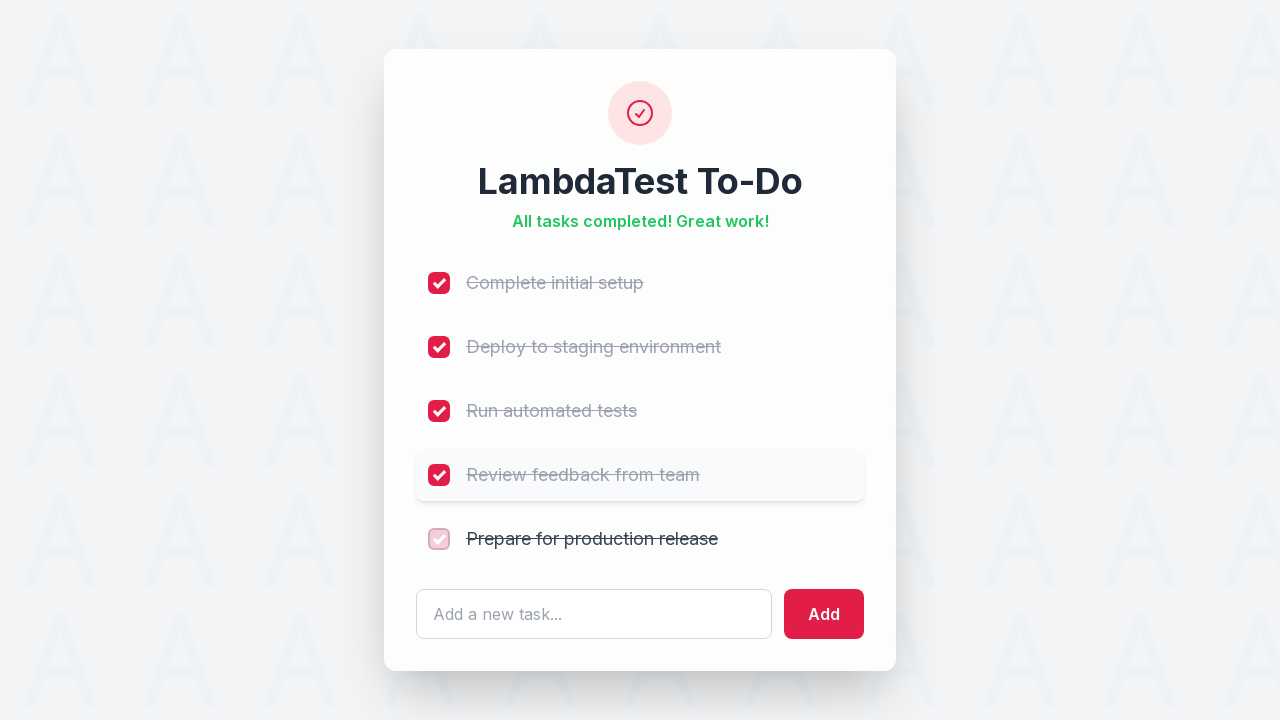

Waited for UI update after checking item 5
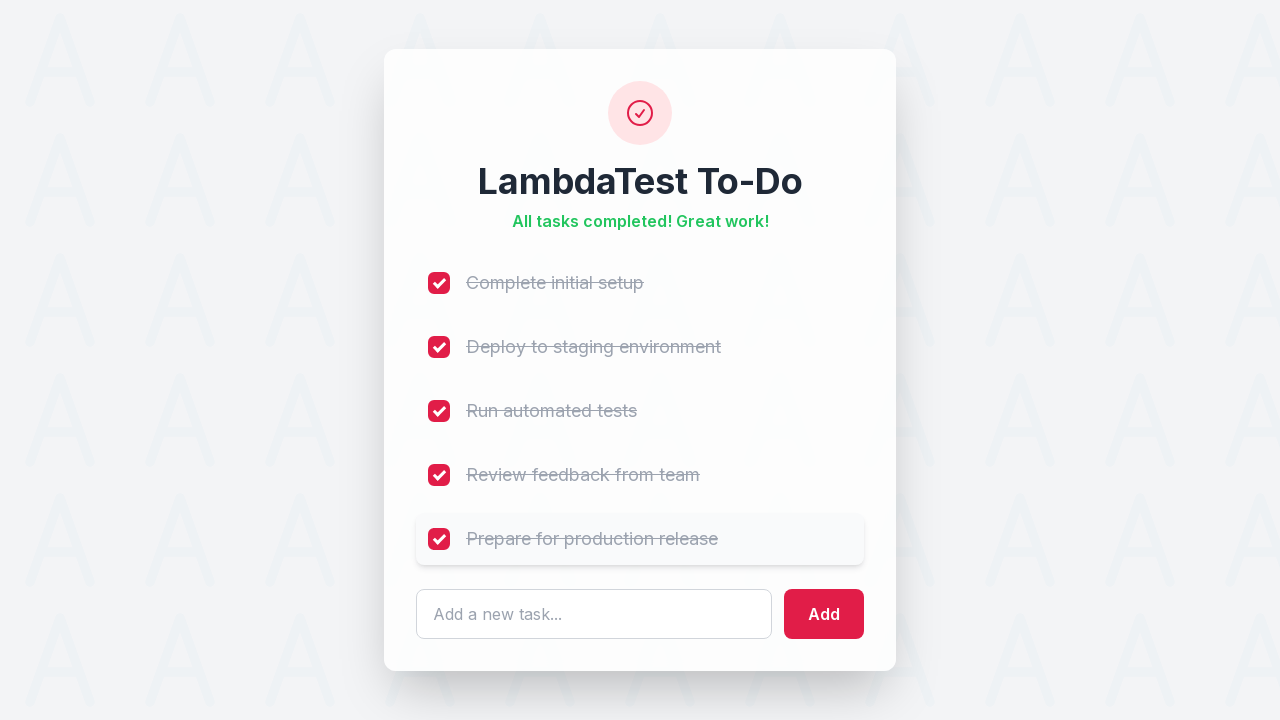

Filled new todo text field with 'New Item' on #sampletodotext
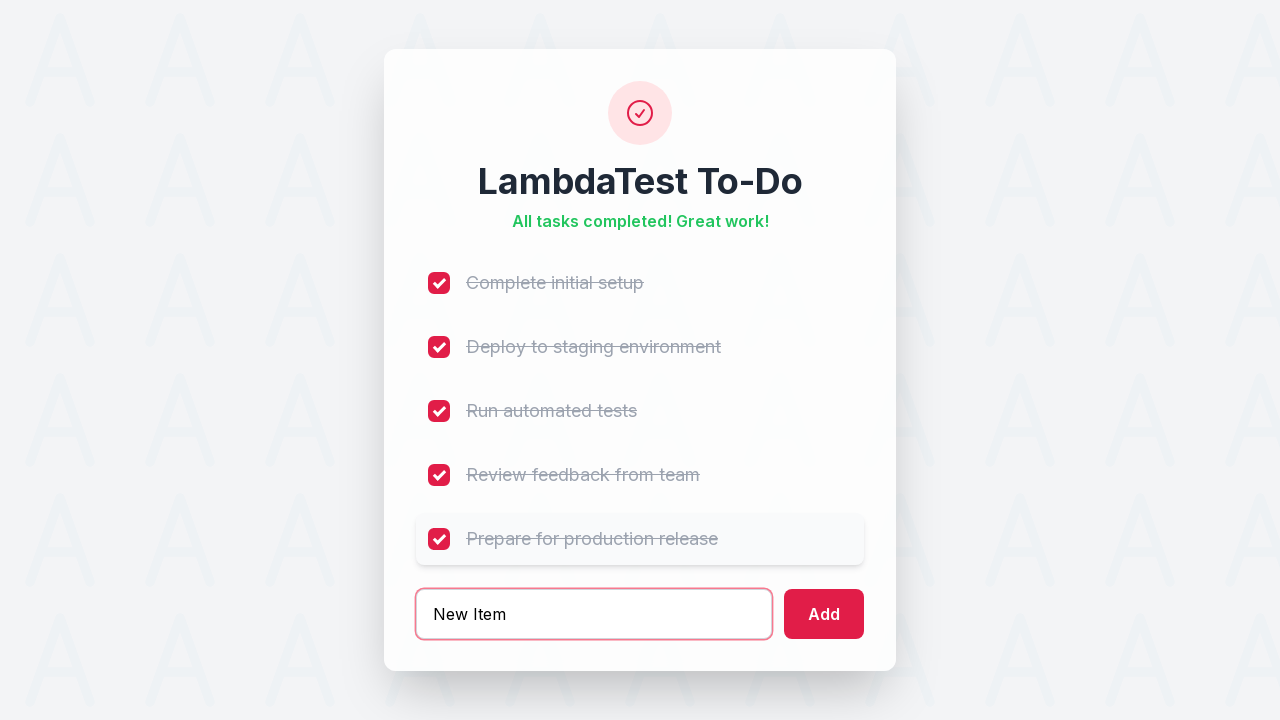

Clicked add button to create new todo item at (824, 614) on #addbutton
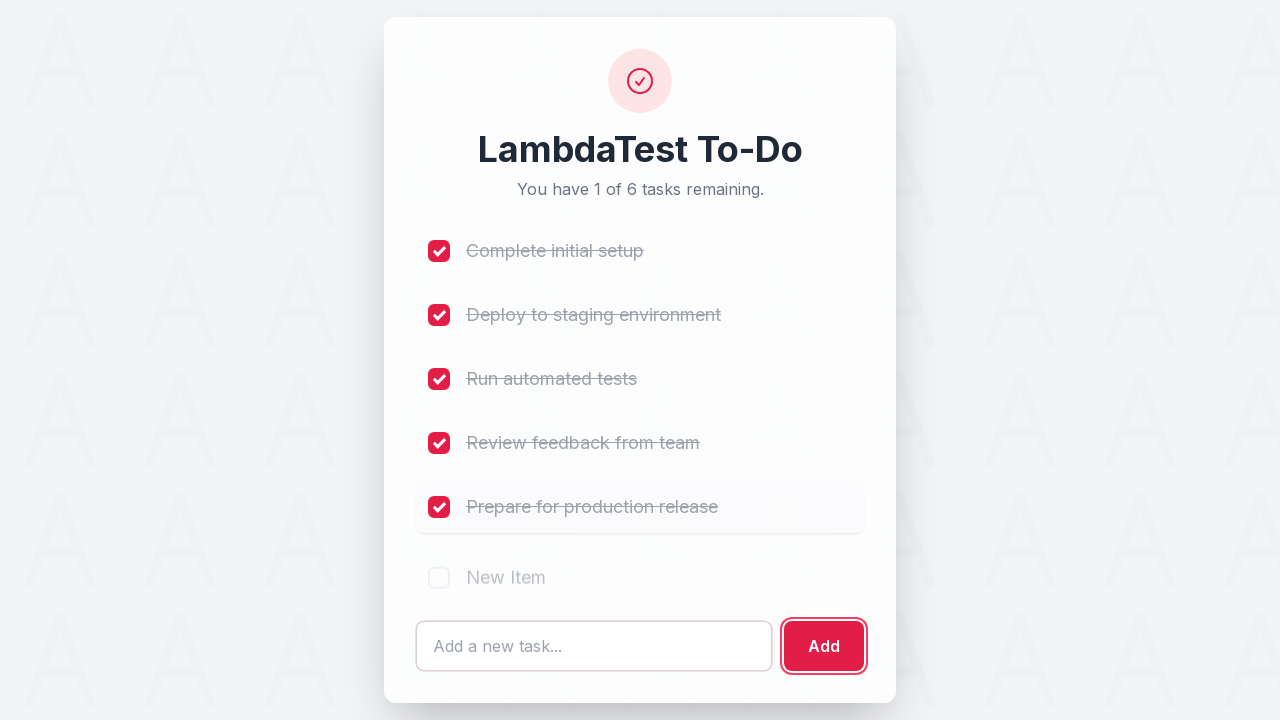

Waited for new item to appear in the list
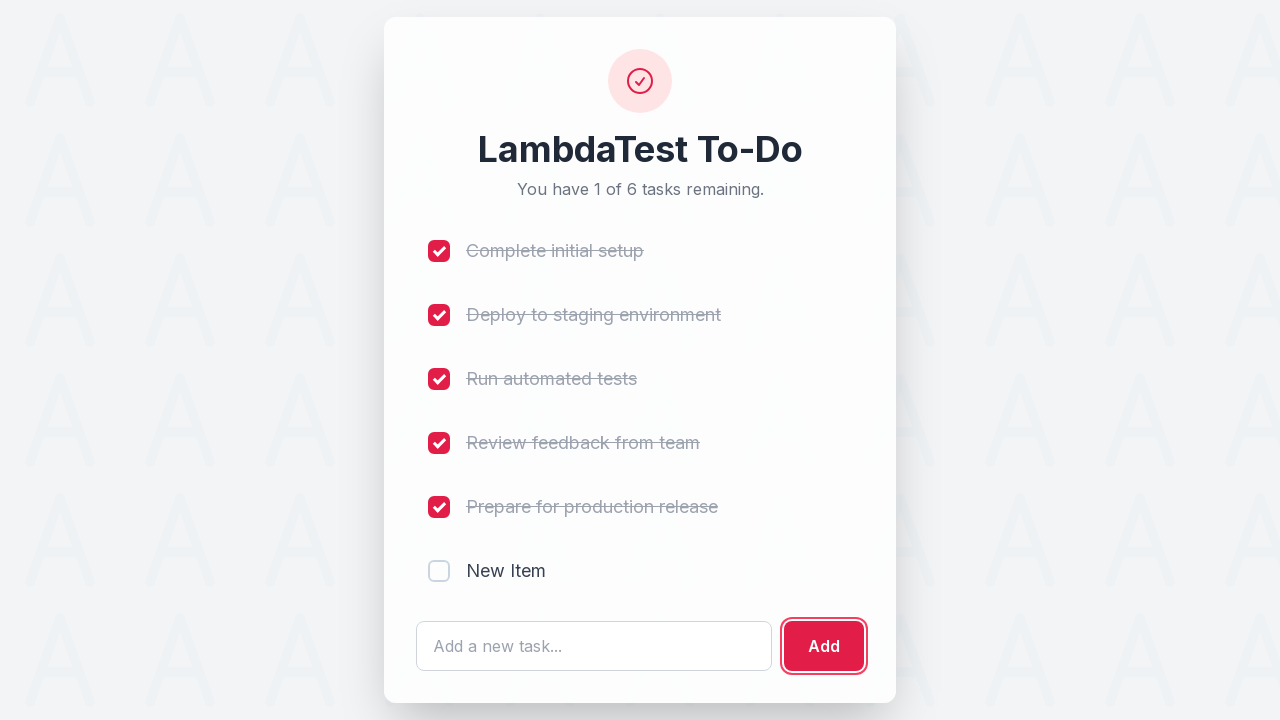

Checked off the newly added 6th todo item at (439, 571) on input[name='li6']
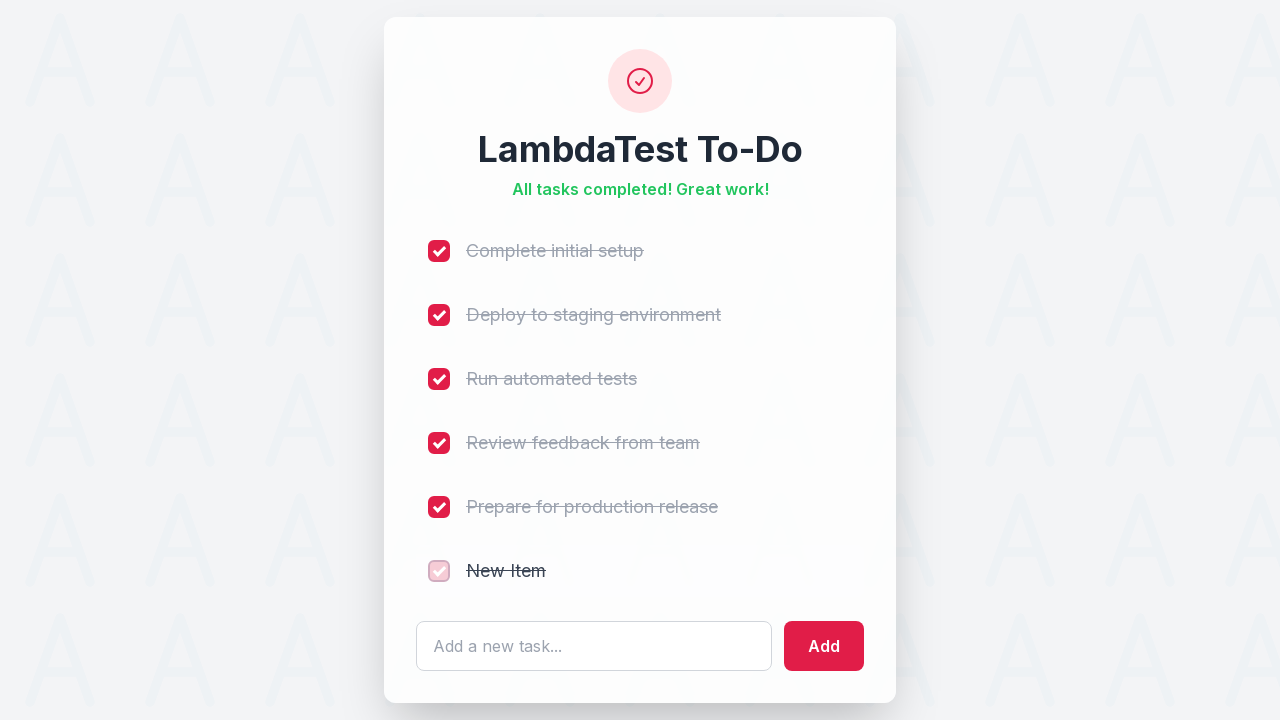

Waited for final UI state after checking off all items
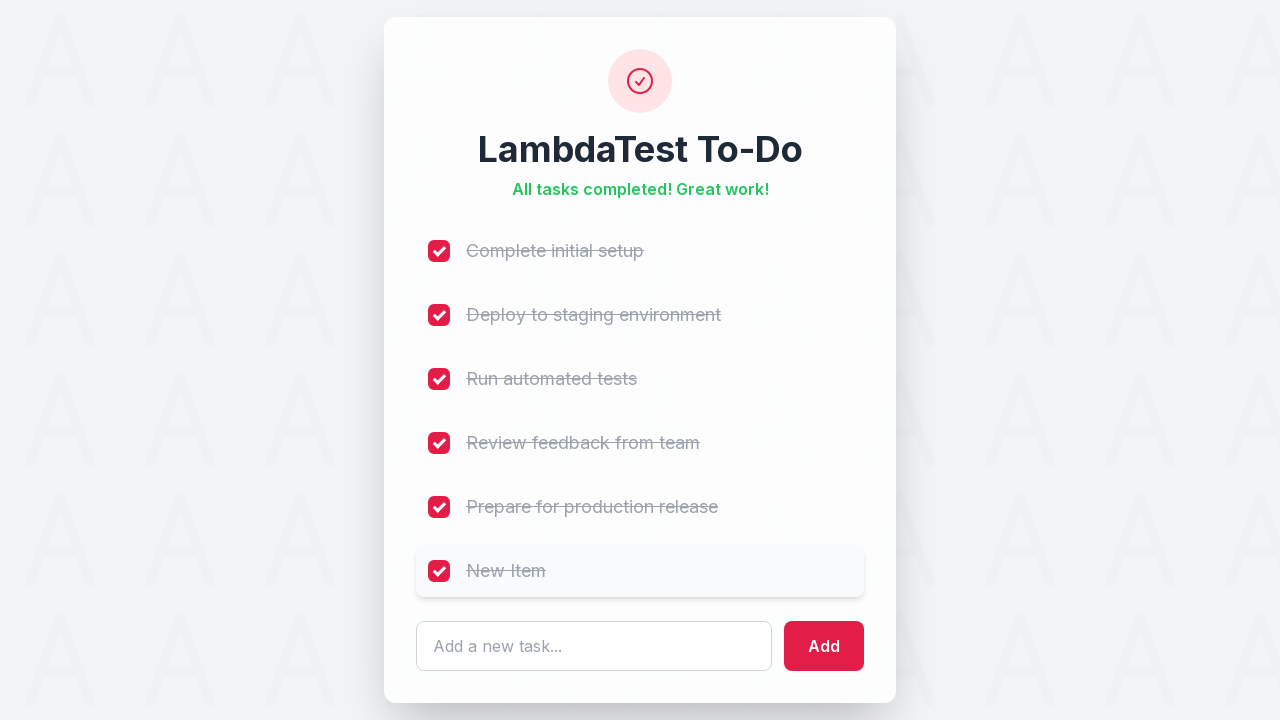

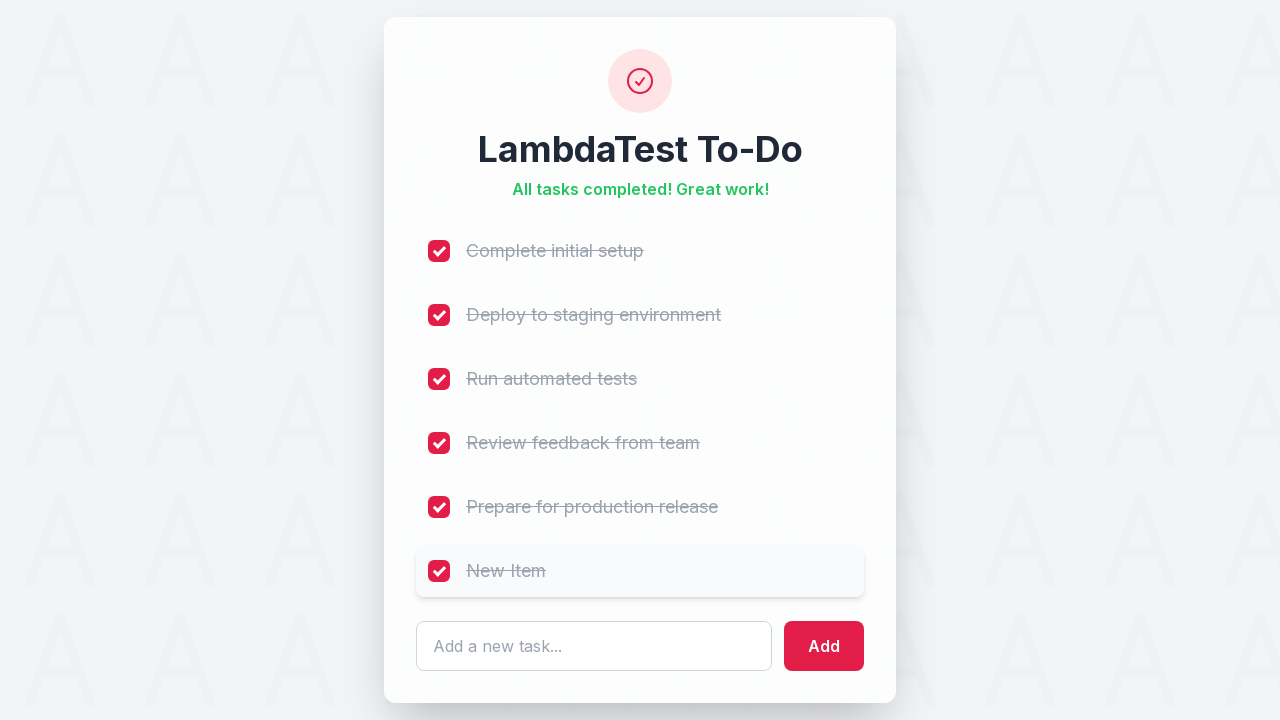